Opens the nopCommerce demo site, then opens a new browser tab and navigates to the OrangeHRM website, demonstrating multi-tab browser navigation.

Starting URL: https://demo.nopcommerce.com/

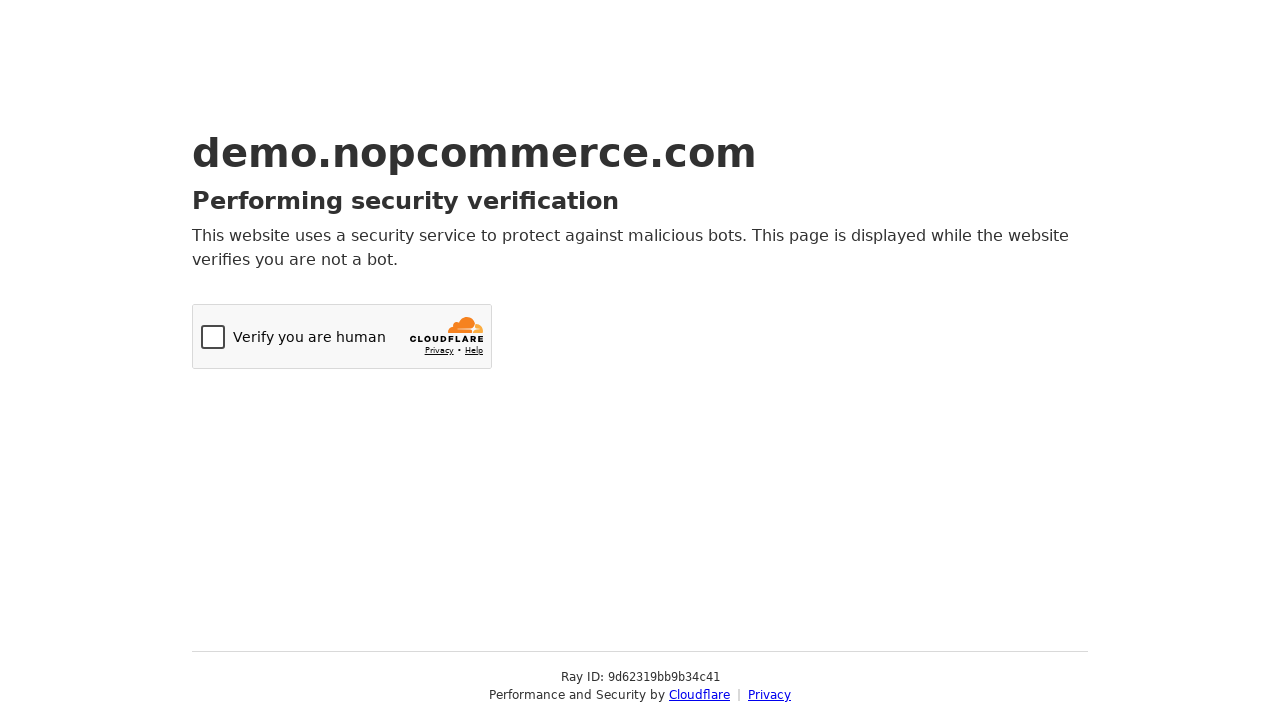

Opened a new browser tab
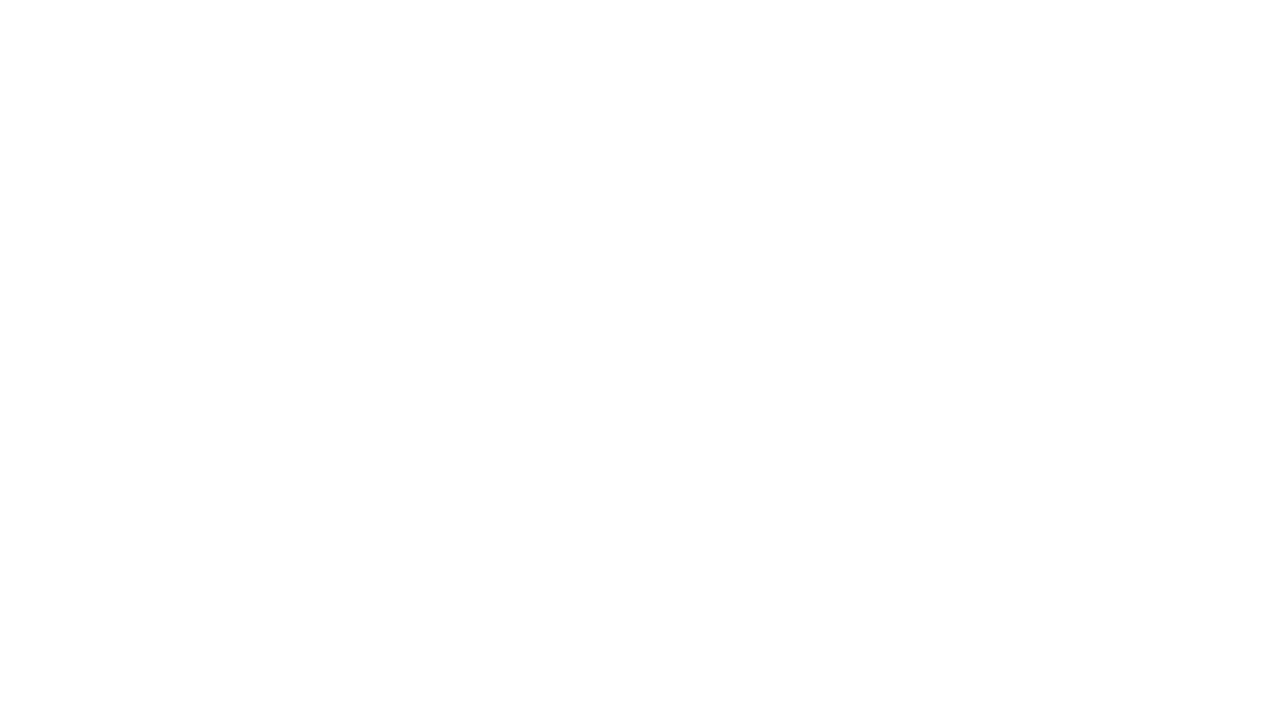

Navigated to OrangeHRM website (https://www.orangehrm.com/)
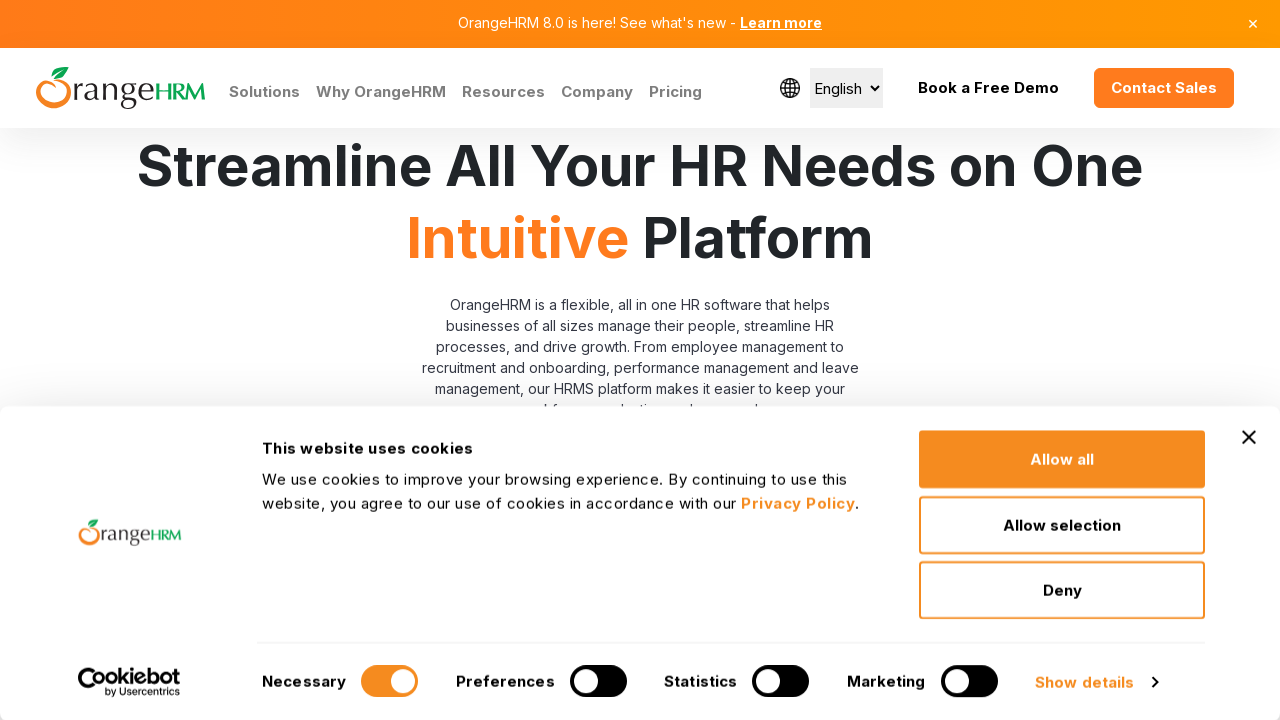

OrangeHRM page DOM content loaded
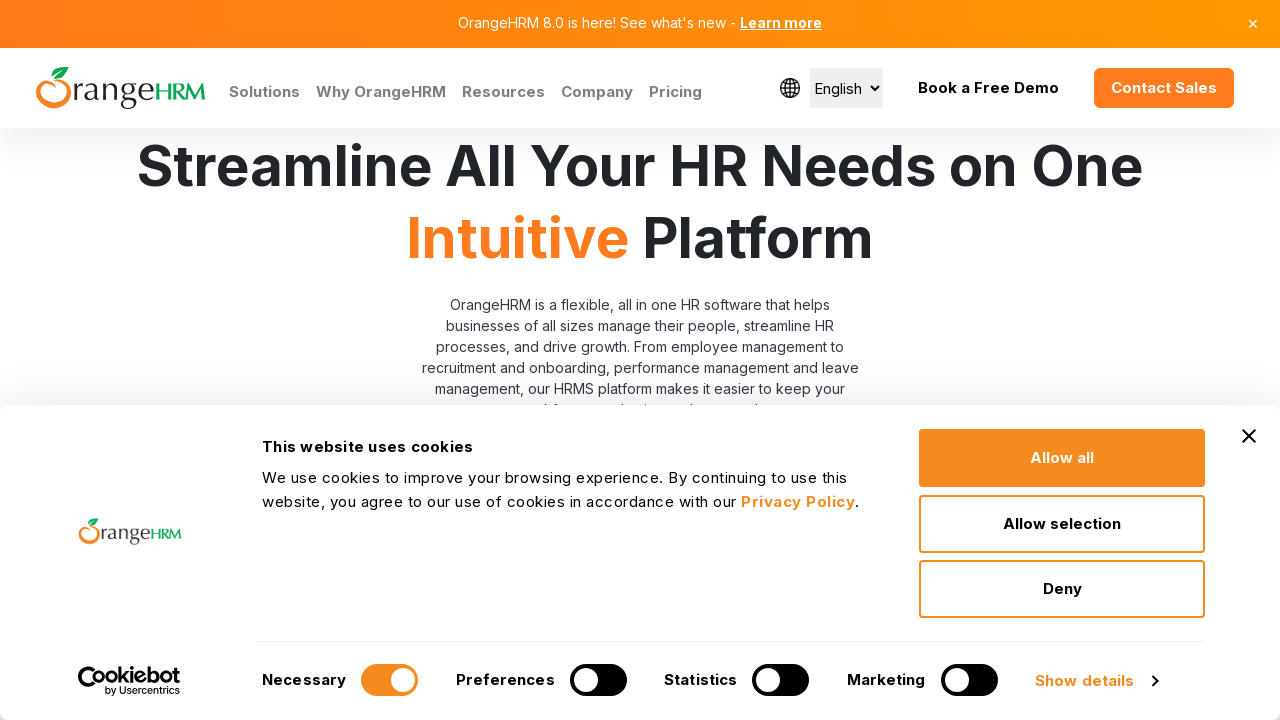

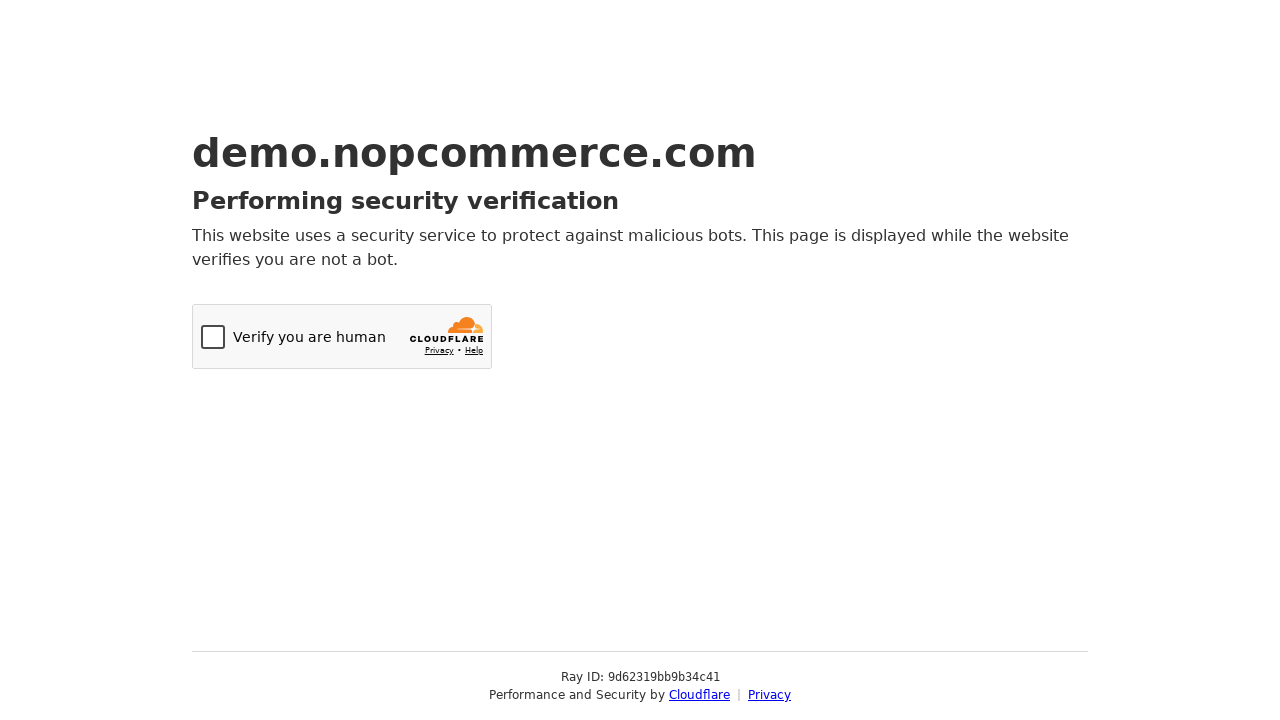